Tests double-click functionality on an element and verifies the double-clicked status.

Starting URL: https://selenium.dev/selenium/web/mouse_interaction.html

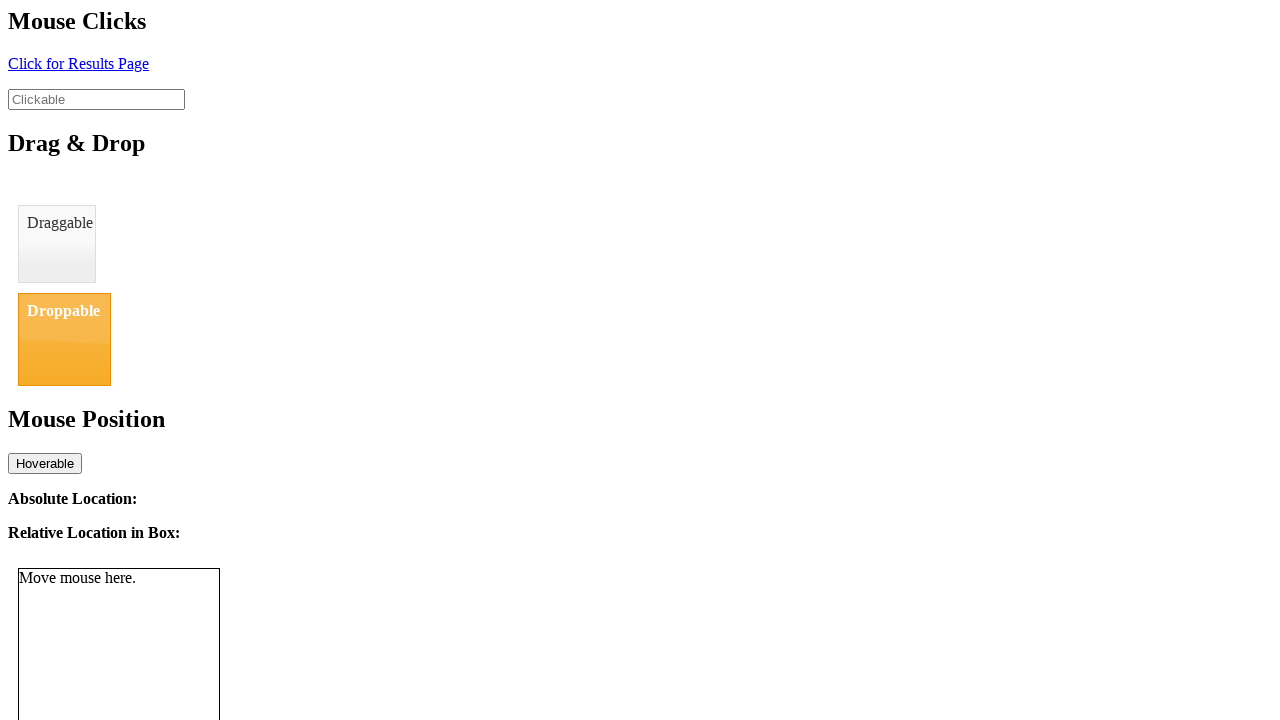

Double-clicked on the clickable element at (96, 99) on #clickable
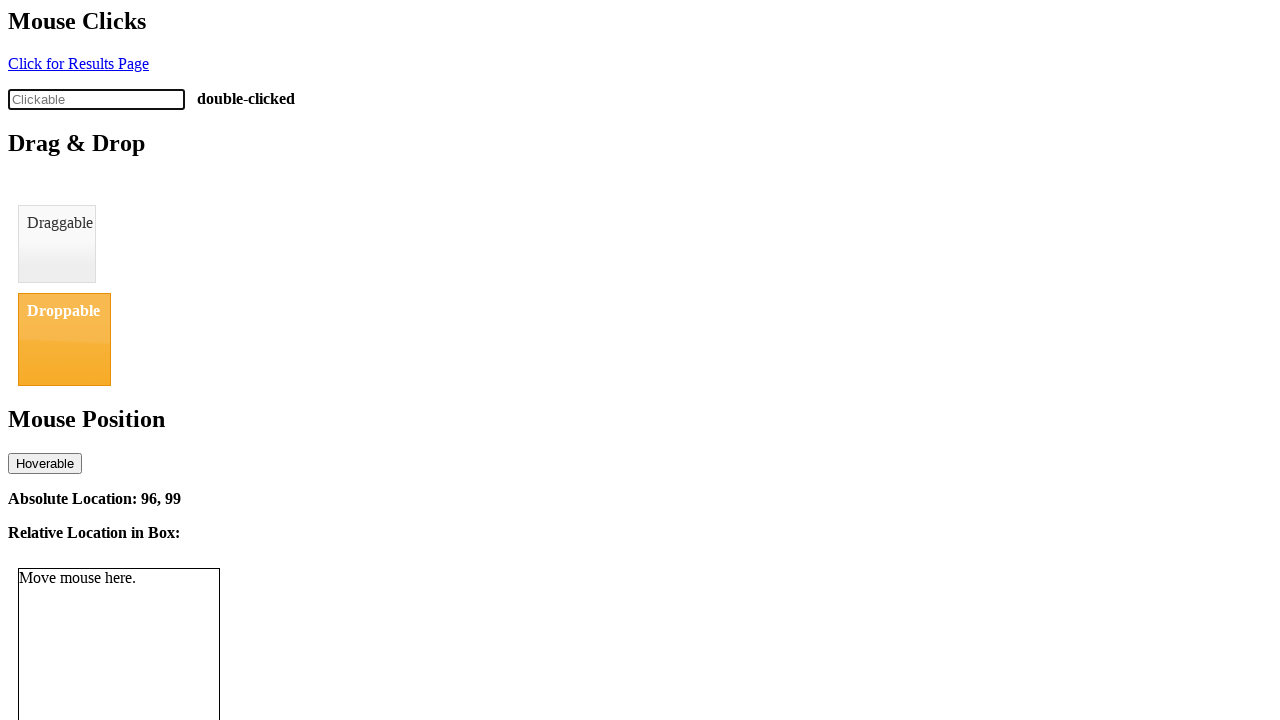

Double-click status element loaded
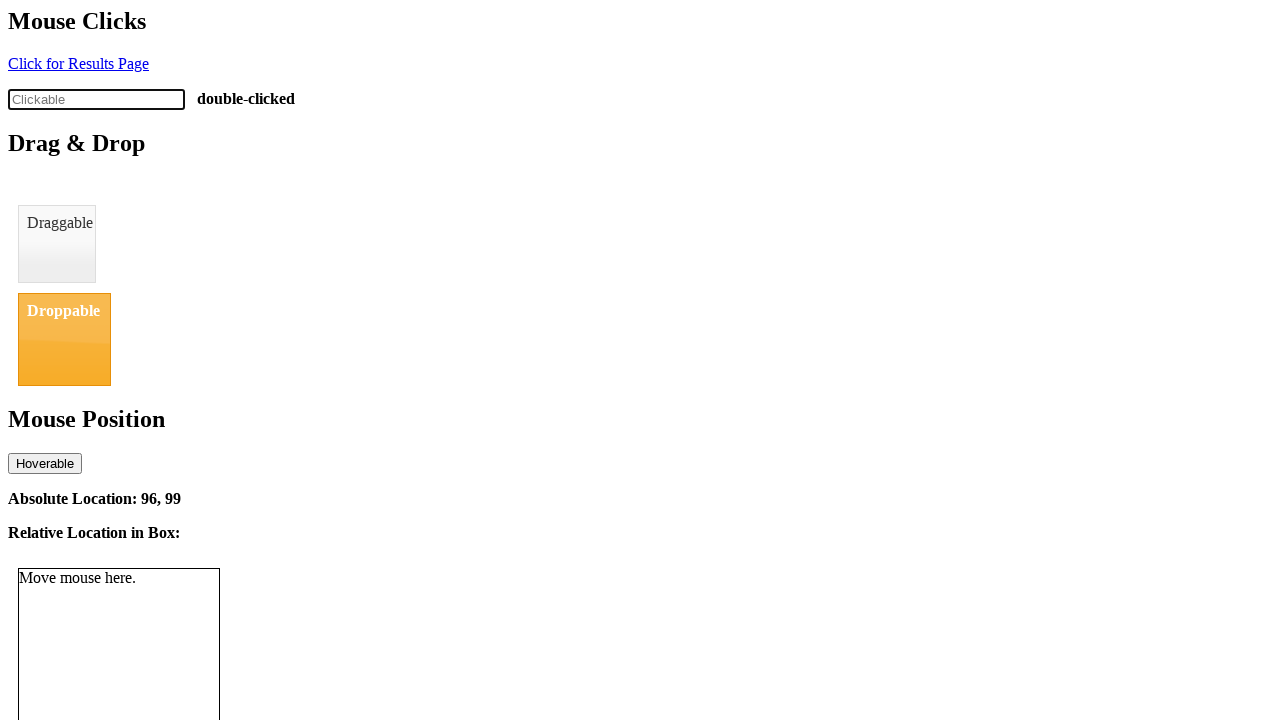

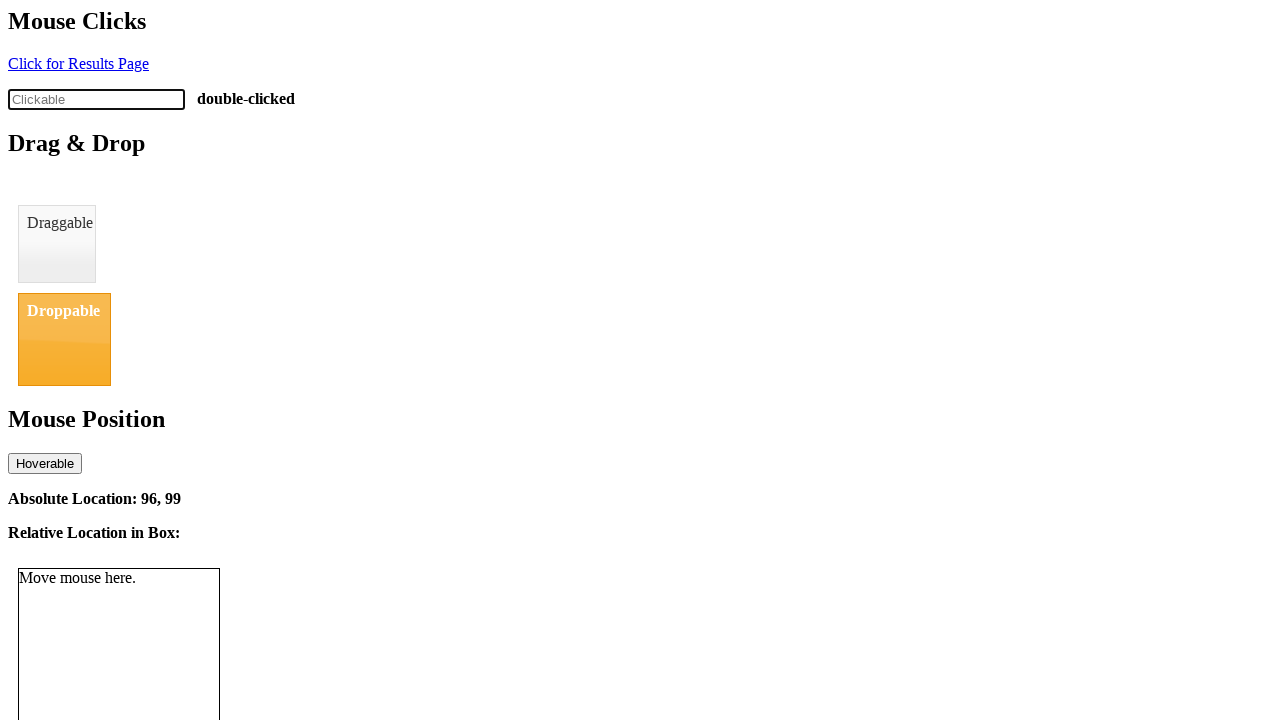